Navigates through links to a wait test page and verifies that a 'Hello' text element is not immediately visible on page load

Starting URL: https://teserat.github.io/welcome/

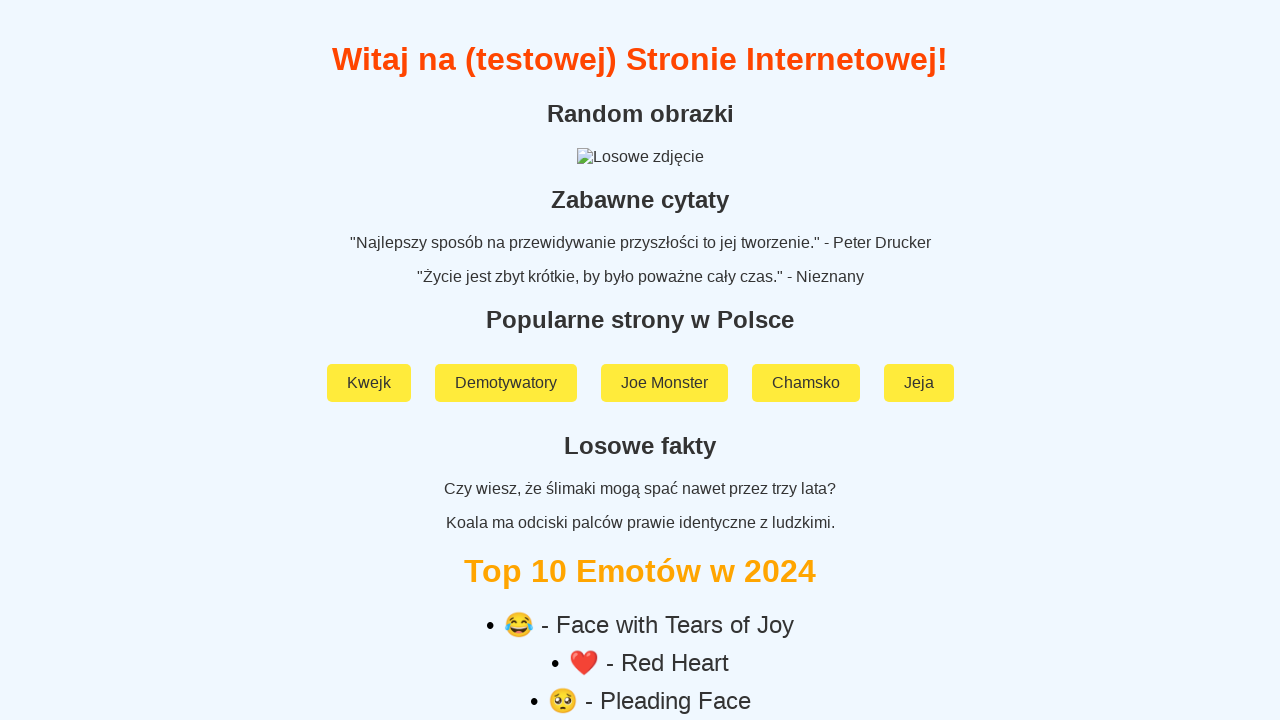

Clicked on 'Rozchodniak' link at (640, 592) on a:text('Rozchodniak')
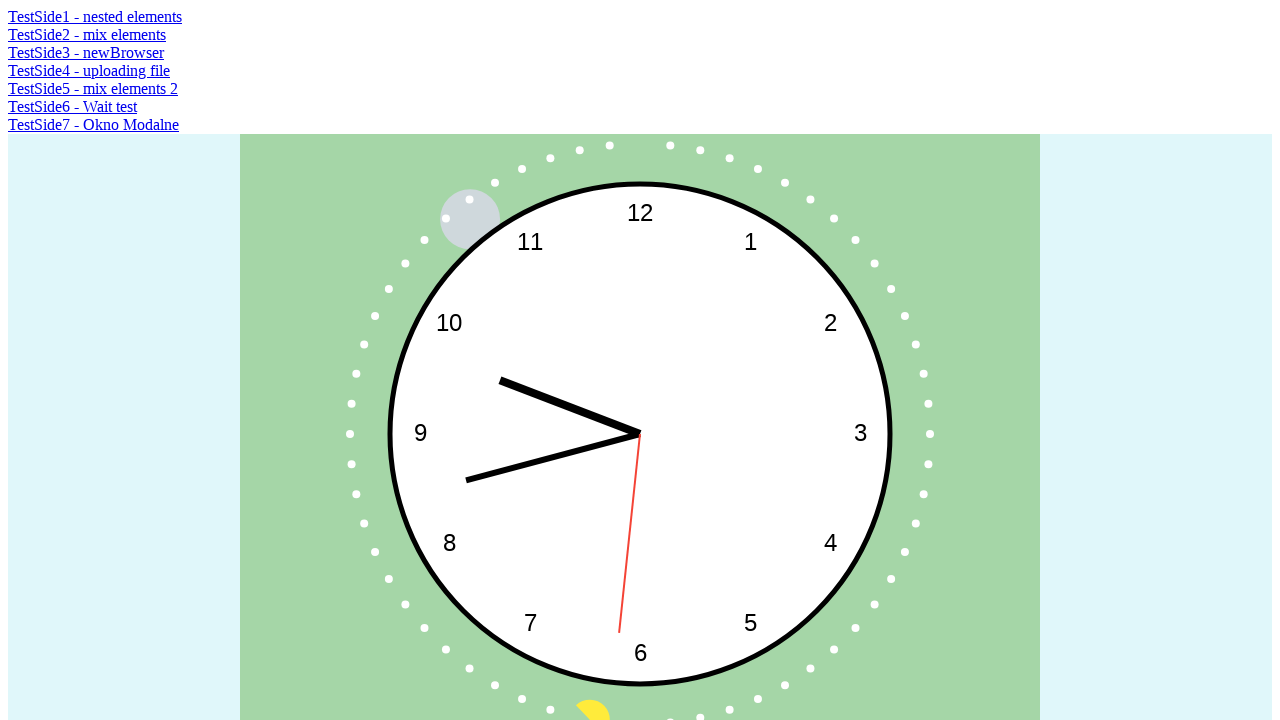

Clicked on 'TestSide6 - Wait test' link to navigate to wait test page at (72, 106) on a:text('TestSide6 - Wait test')
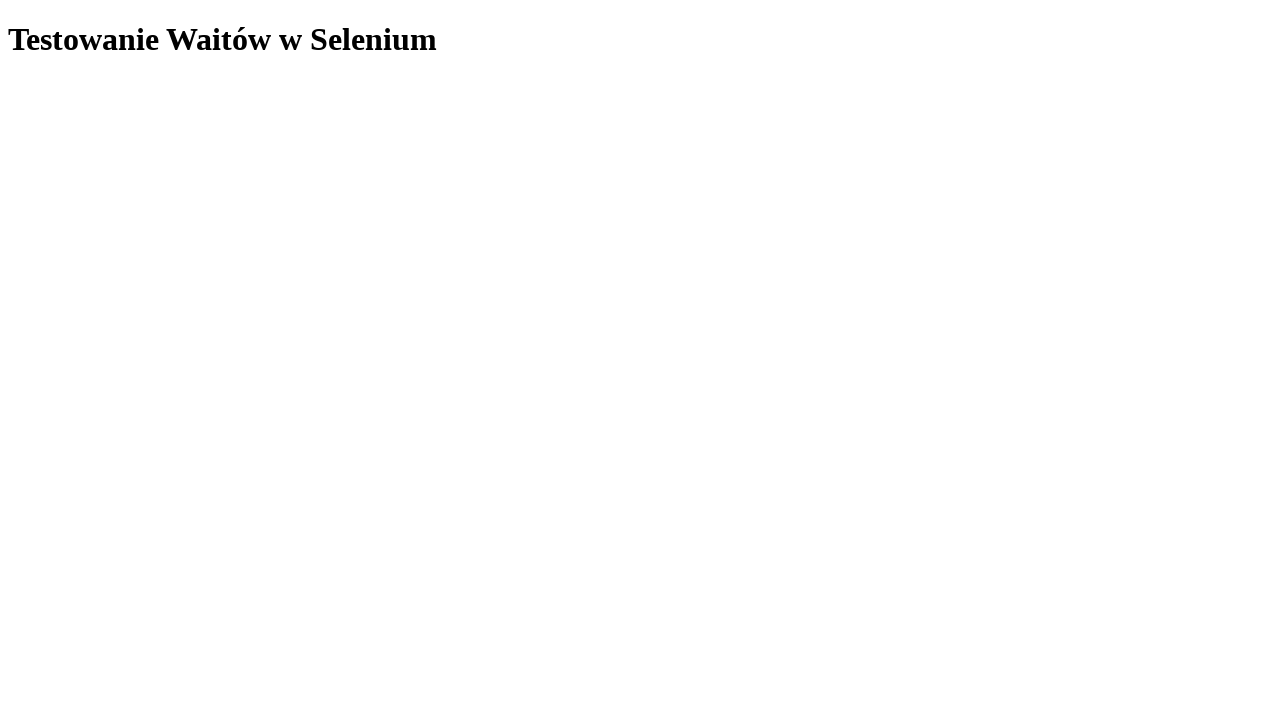

Located all 'Hello' text elements on the page
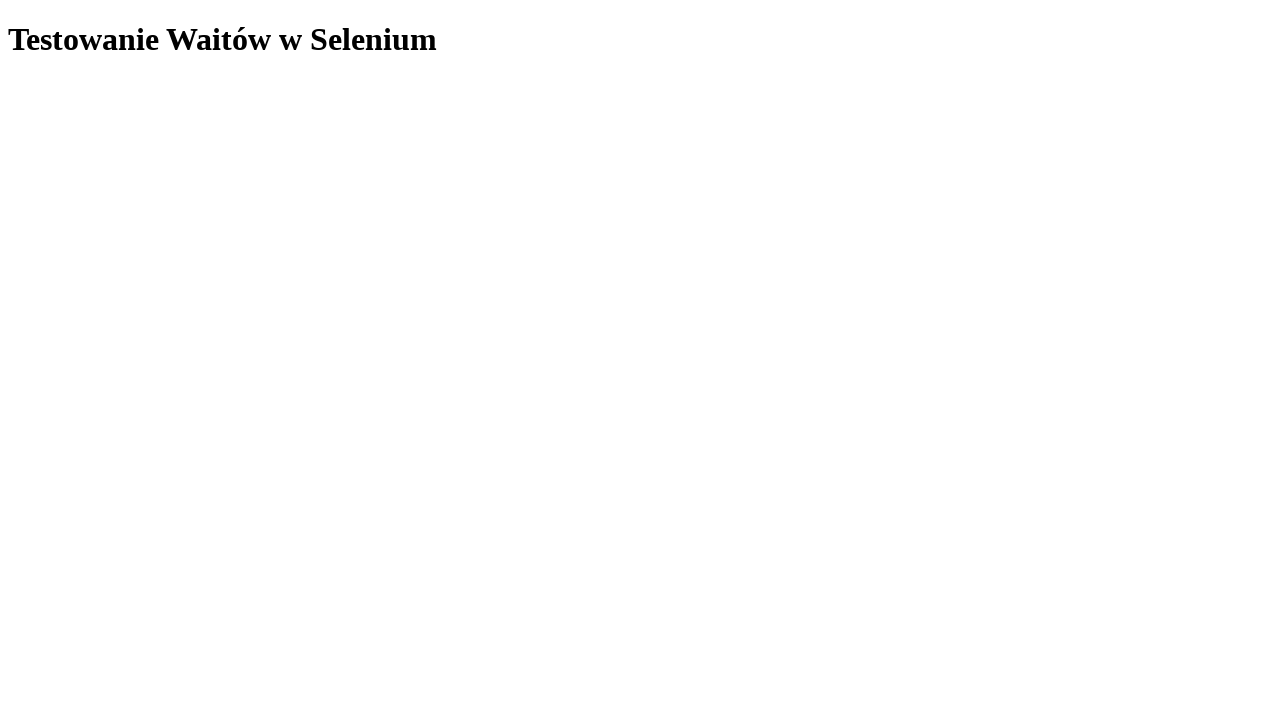

Verified that 'Hello' text element is not visible on page load
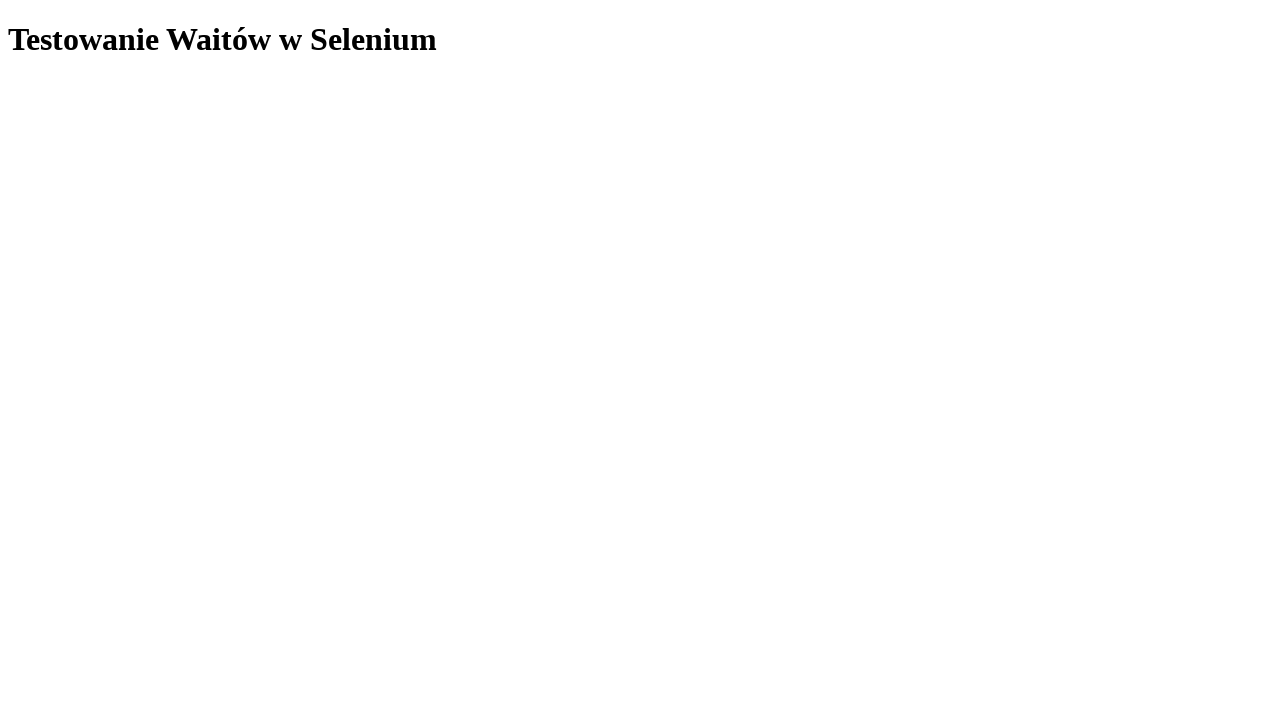

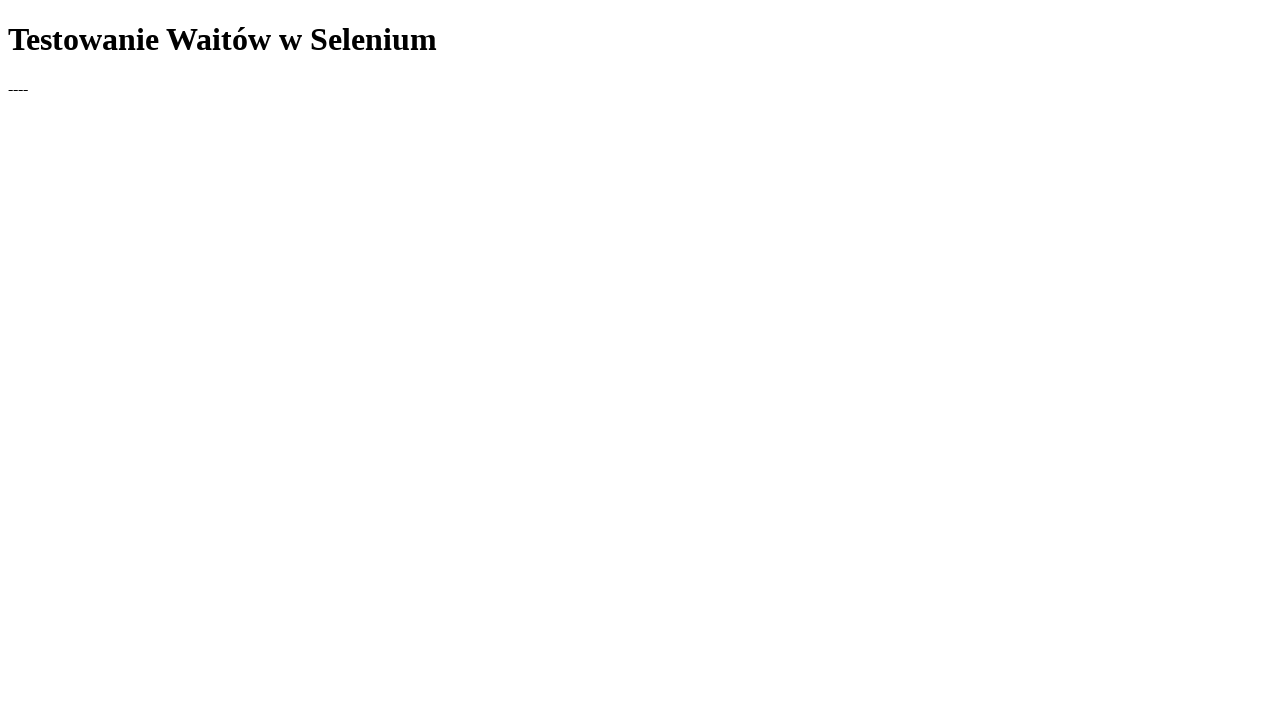